Tests keyboard input functionality by clicking on a name field, entering a name, and then clicking a button on a form testing page

Starting URL: https://formy-project.herokuapp.com/keypress

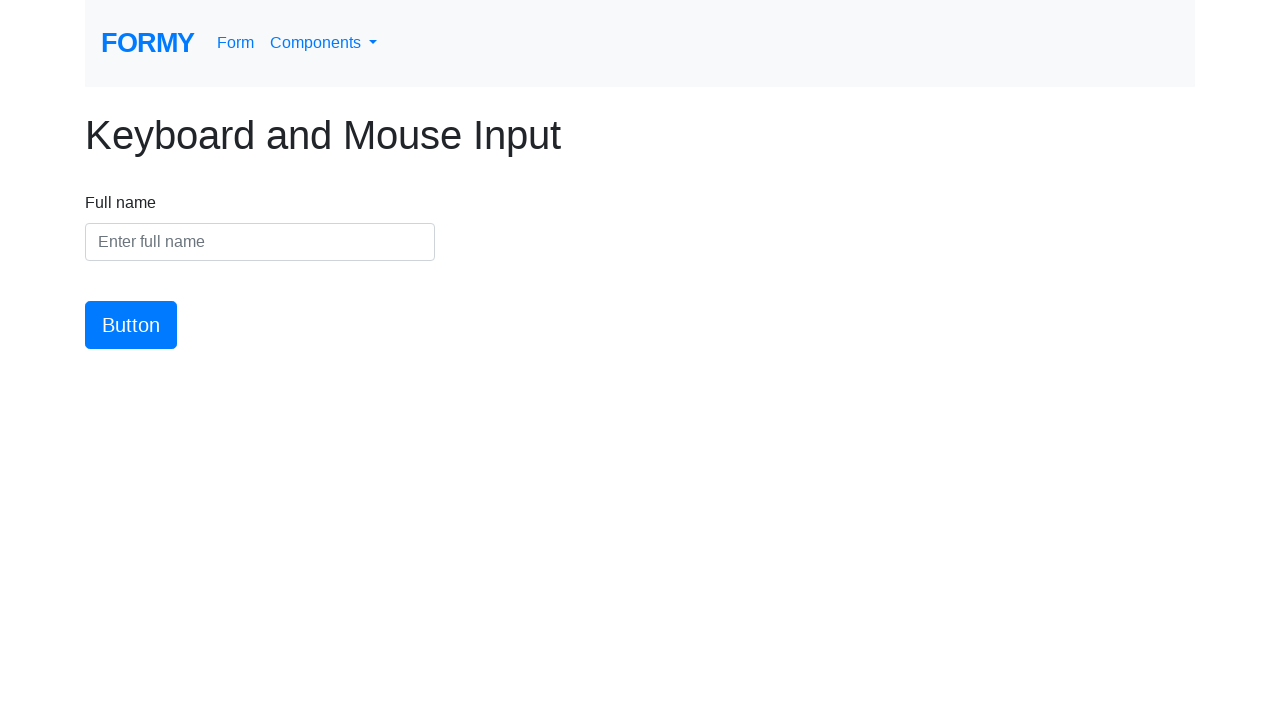

Clicked on the name input field at (260, 242) on #name
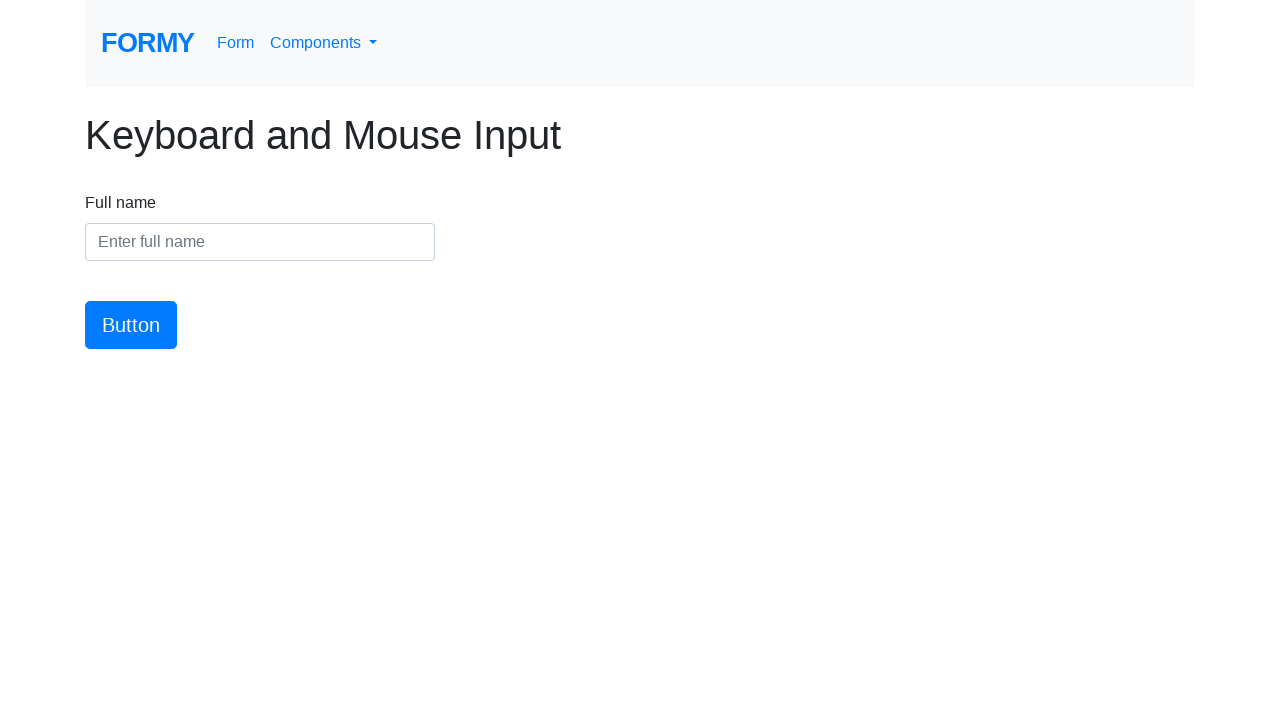

Entered 'Marcus Wellington' into the name field on #name
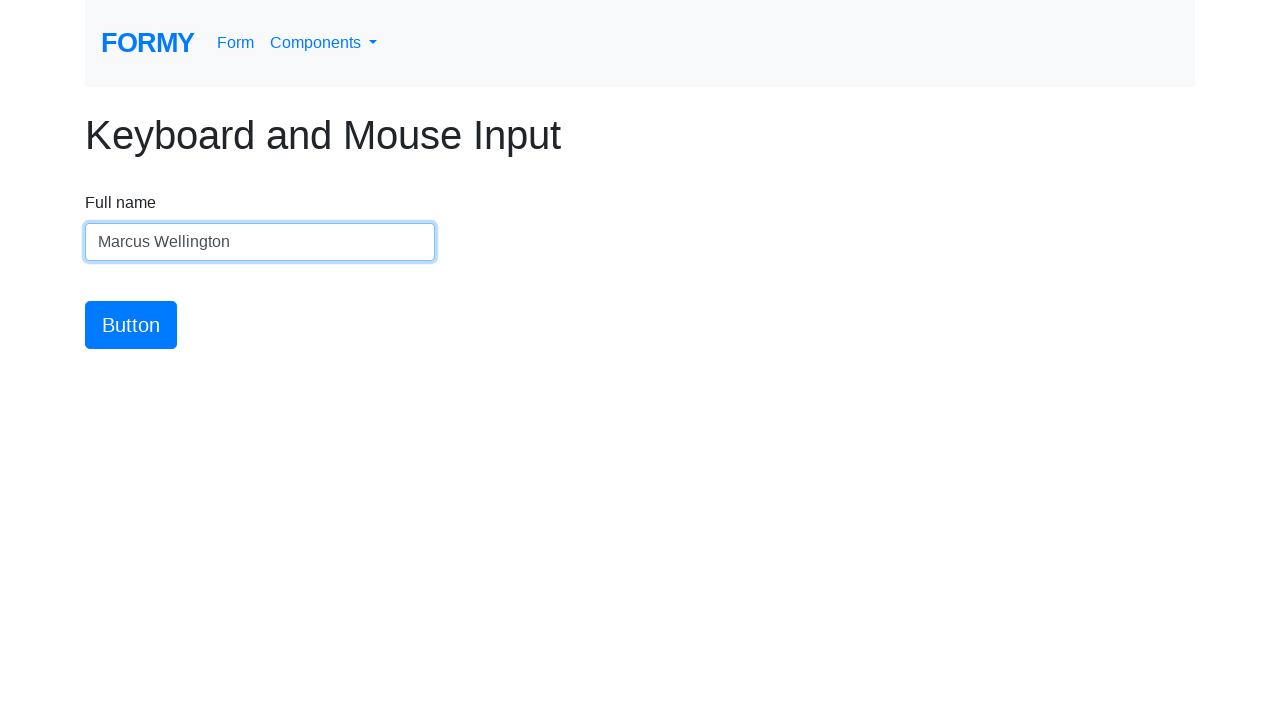

Clicked the submit button at (131, 325) on #button
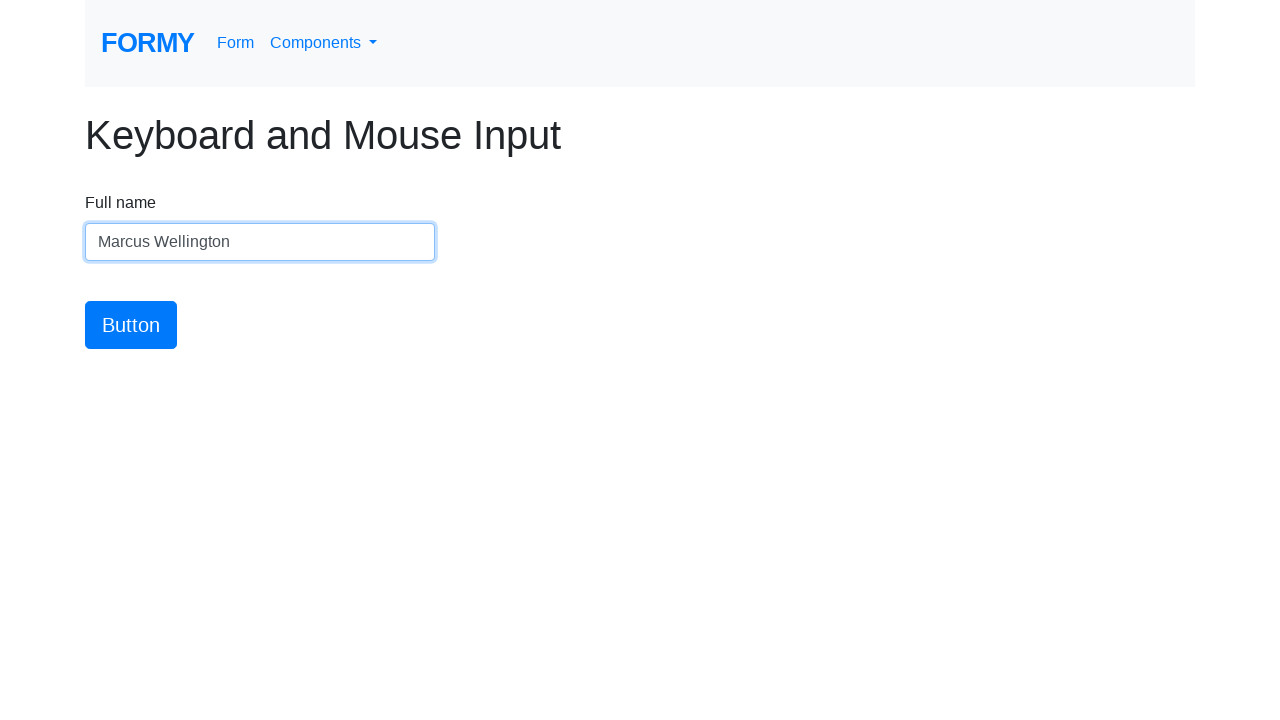

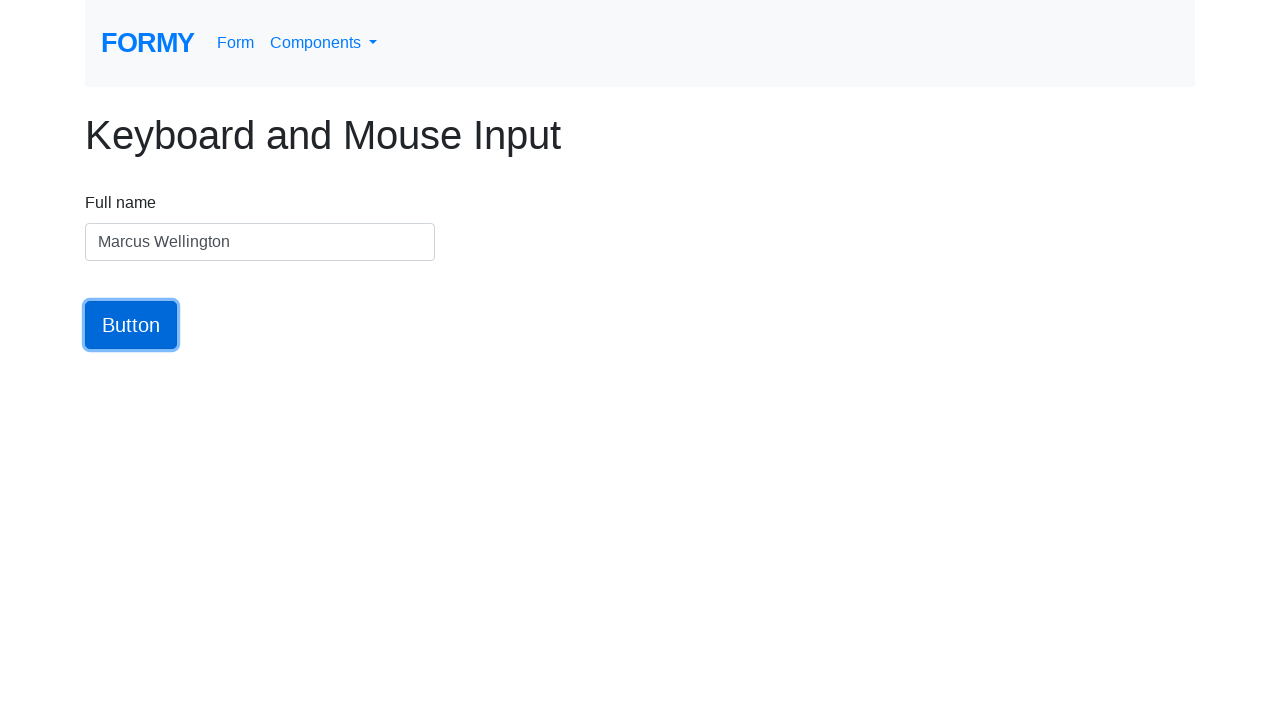